Tests various web table interactions including navigating through static tables, dynamic tables, sortable tables, and tables with checkboxes on a demo application

Starting URL: https://demoapps.qspiders.com/ui

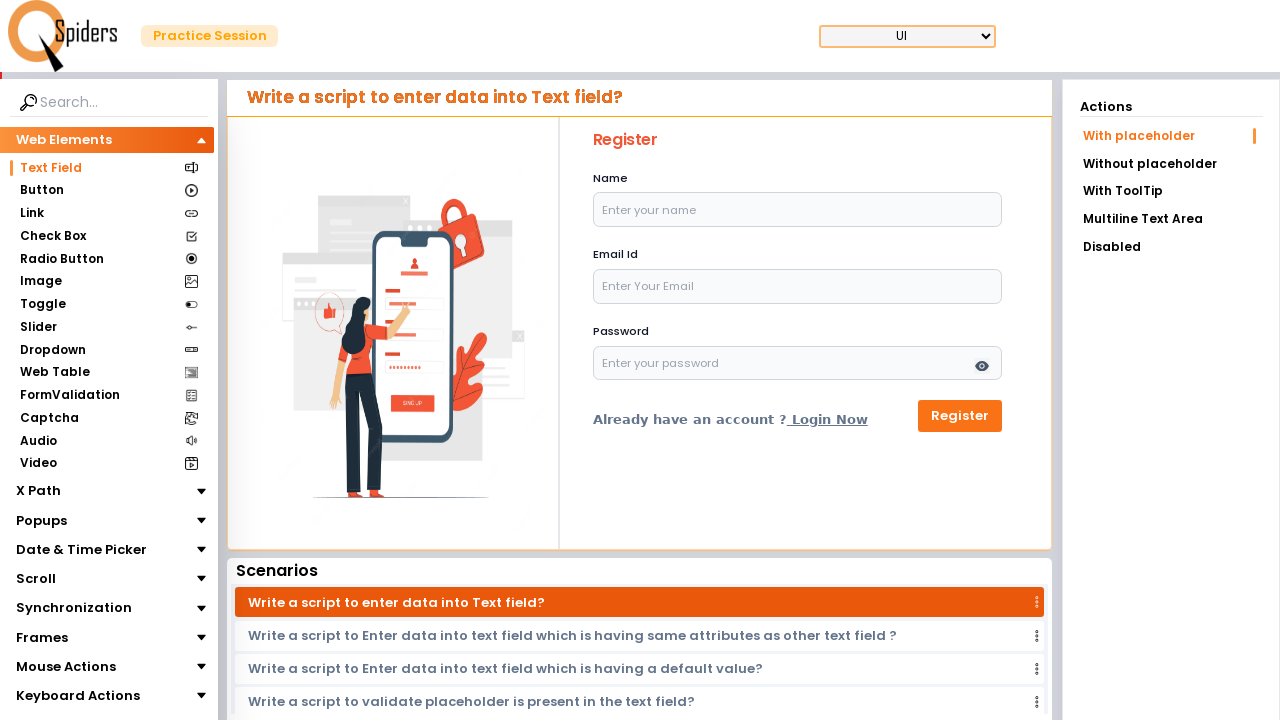

Clicked on Web Elements section at (1171, 136) on xpath=//li[1]
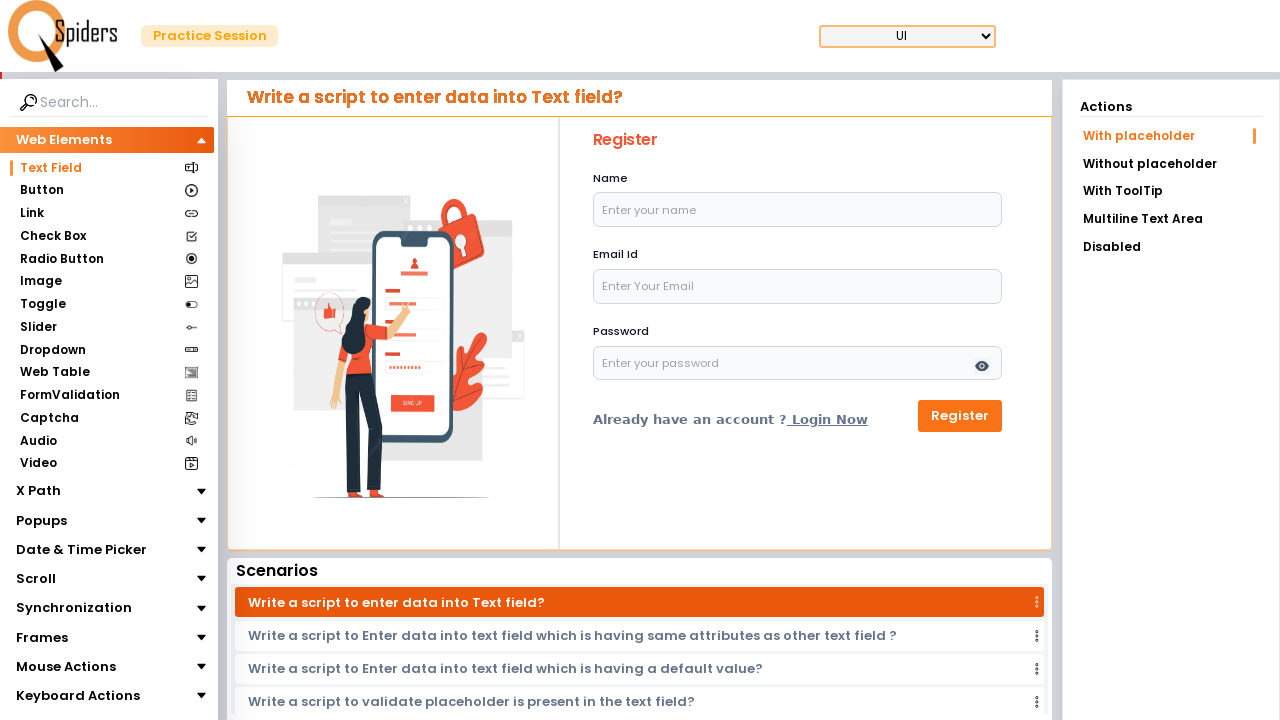

Clicked on Web Table section at (54, 373) on xpath=//section[text()='Web Table']
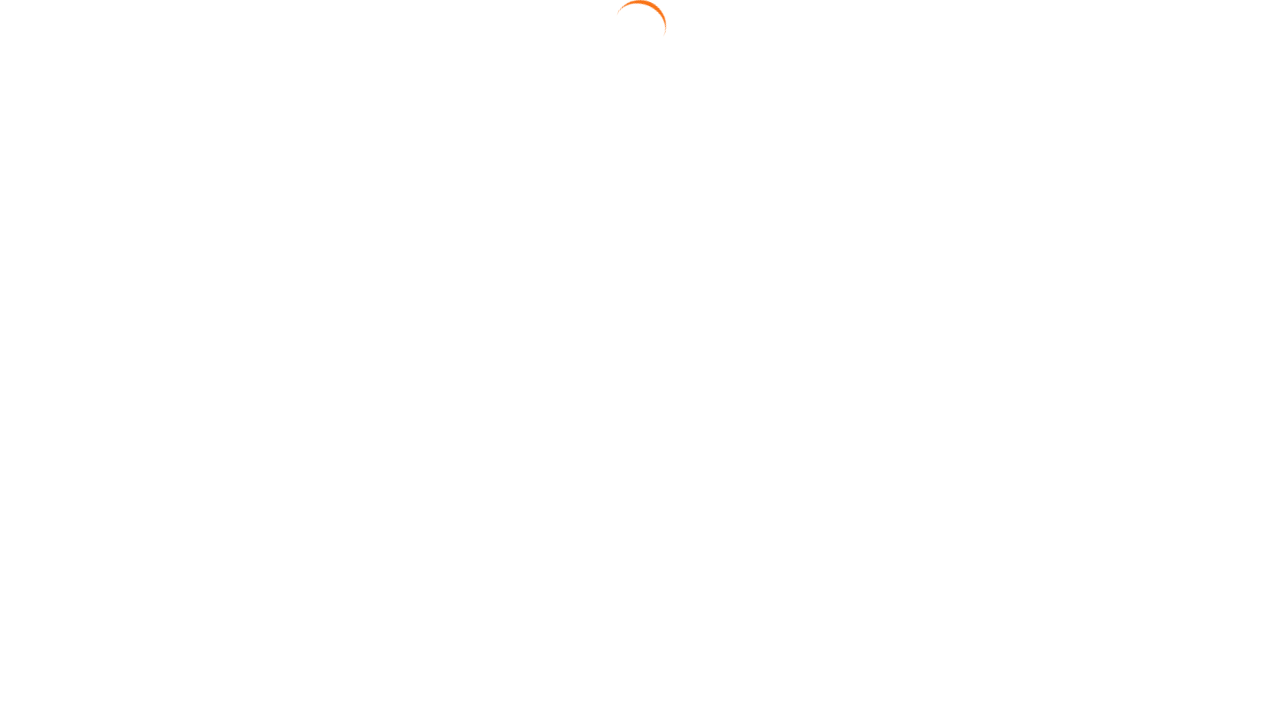

Static web table loaded and HP item price visible
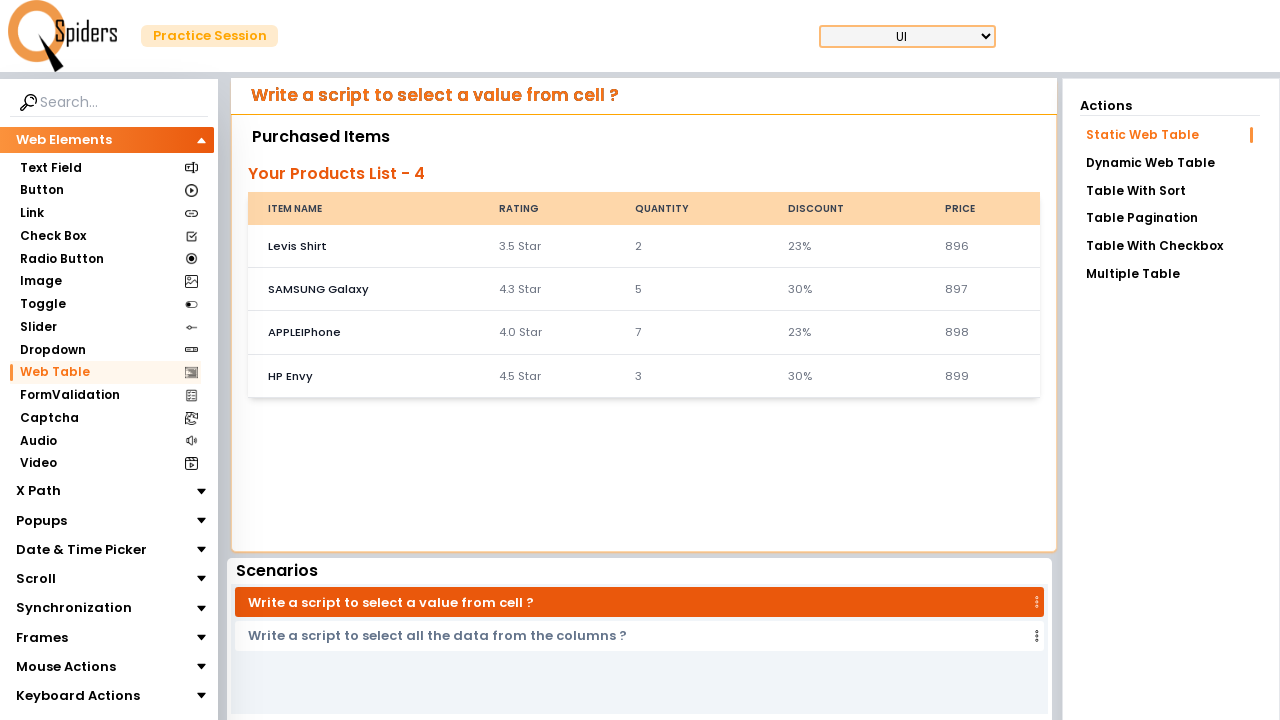

Navigated to Dynamic Web Table at (1170, 163) on xpath=//a[text()='Dynamic Web Table']
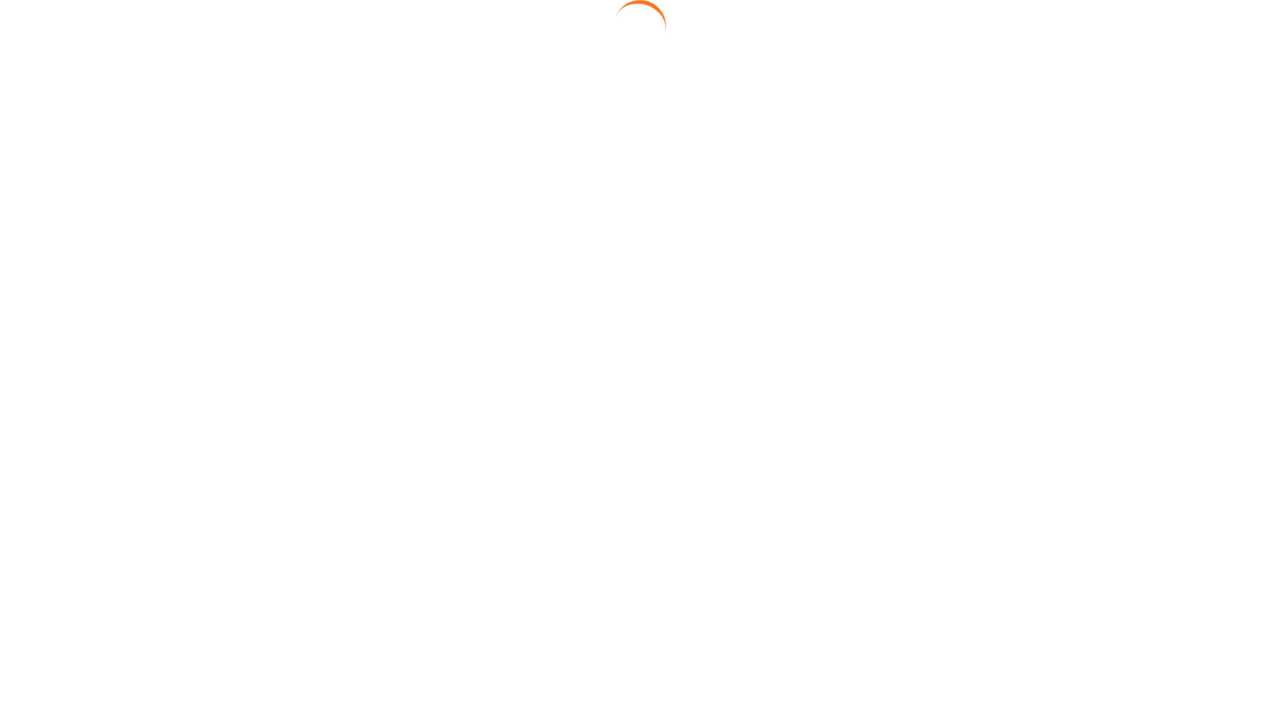

Dynamic table loaded and Apple price visible
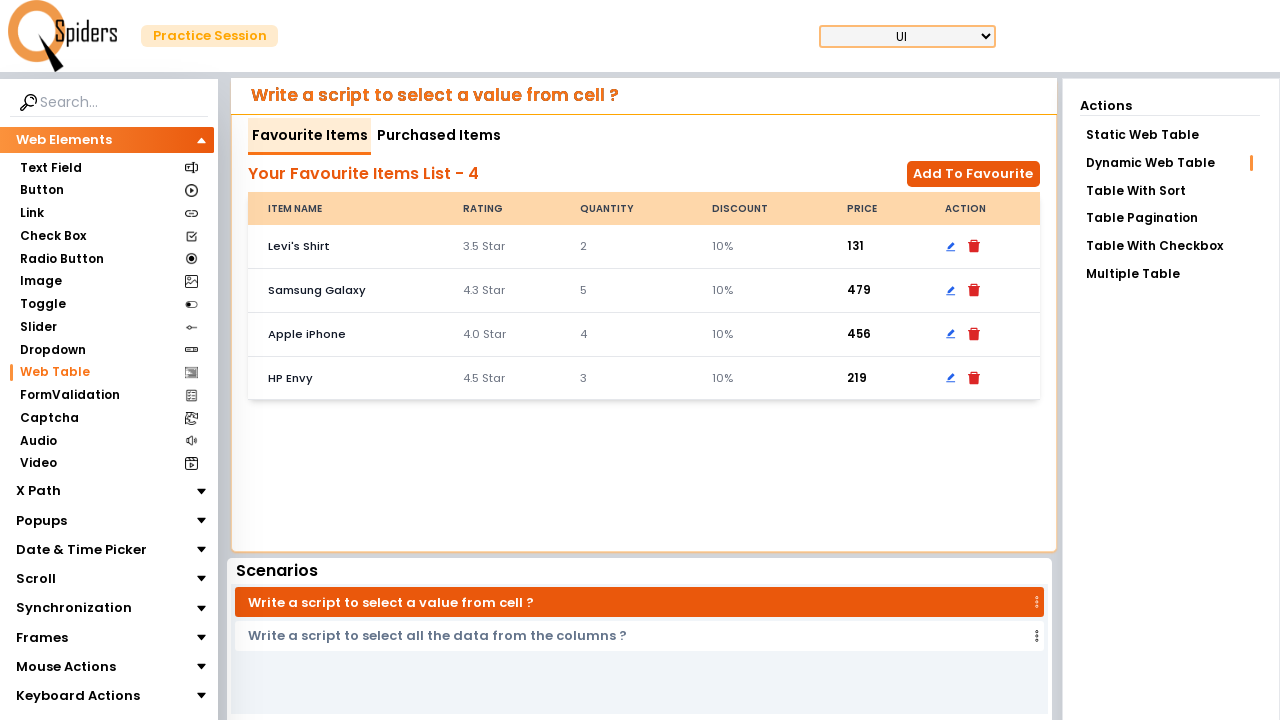

Navigated to Table With Sort at (1170, 191) on xpath=//a[text()='Table With Sort']
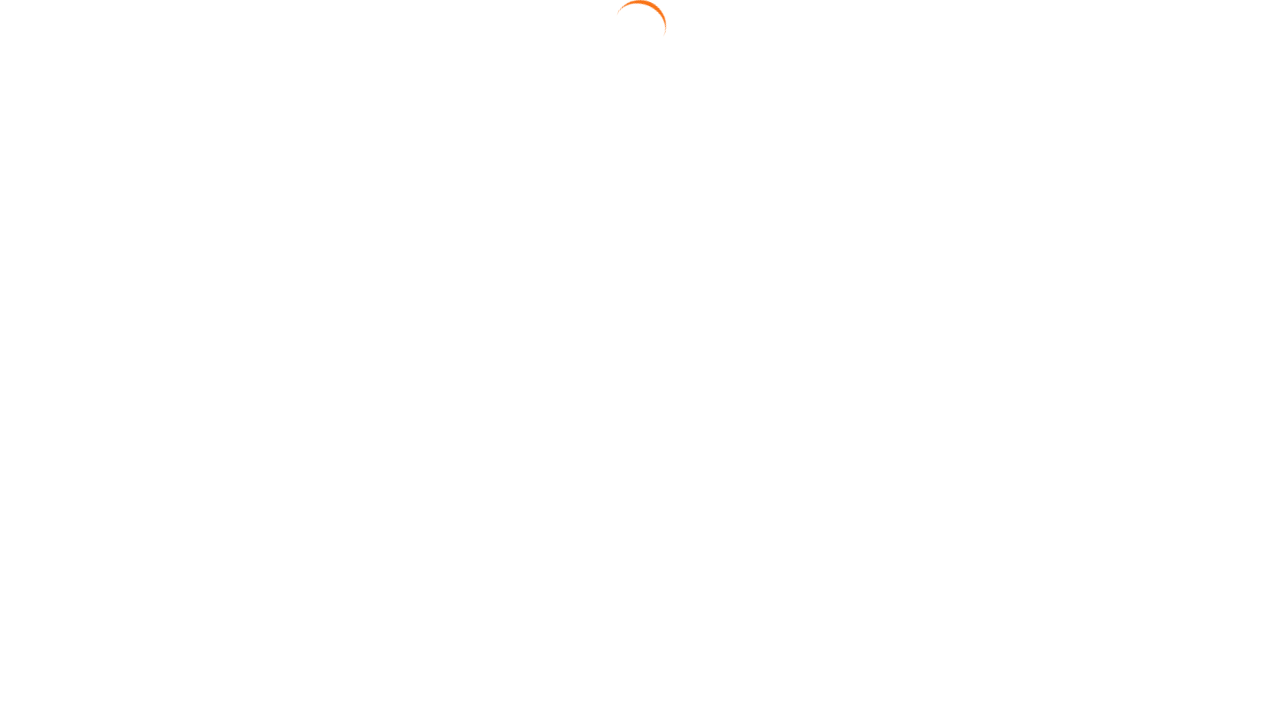

Sortable table loaded successfully
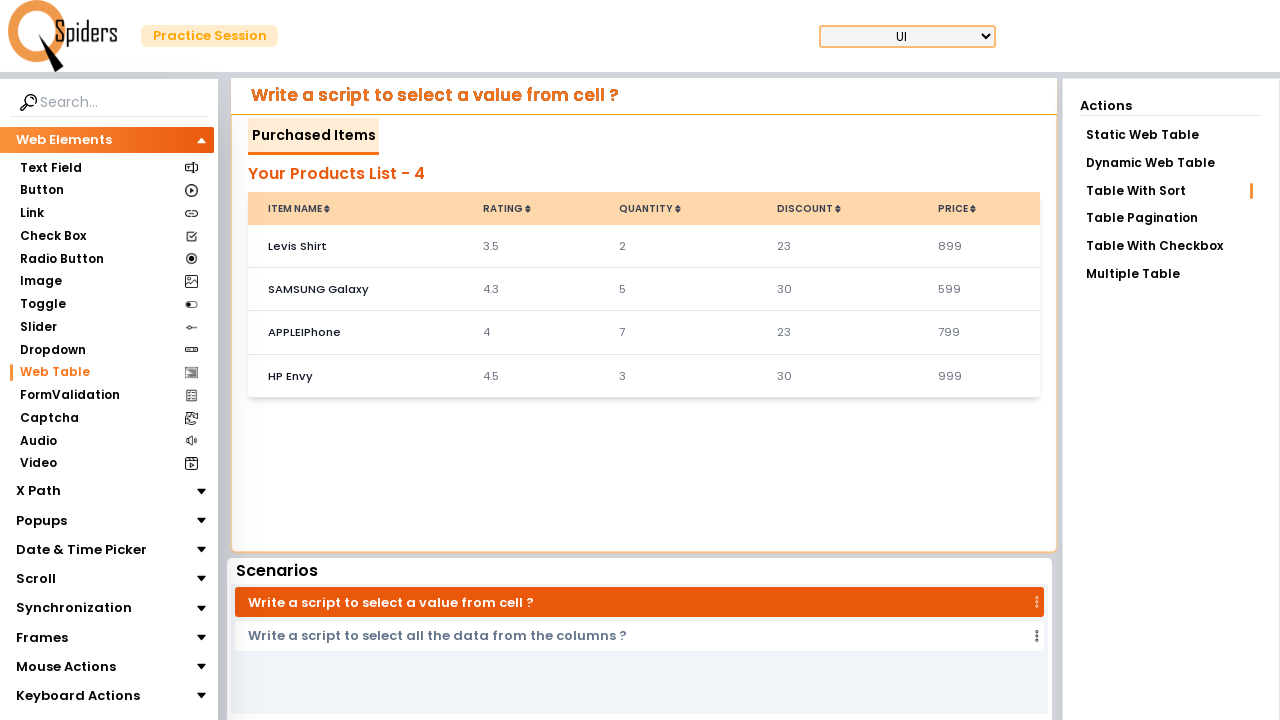

Navigated to Table With Checkbox at (1170, 246) on xpath=//a[text()='Table With Checkbox']
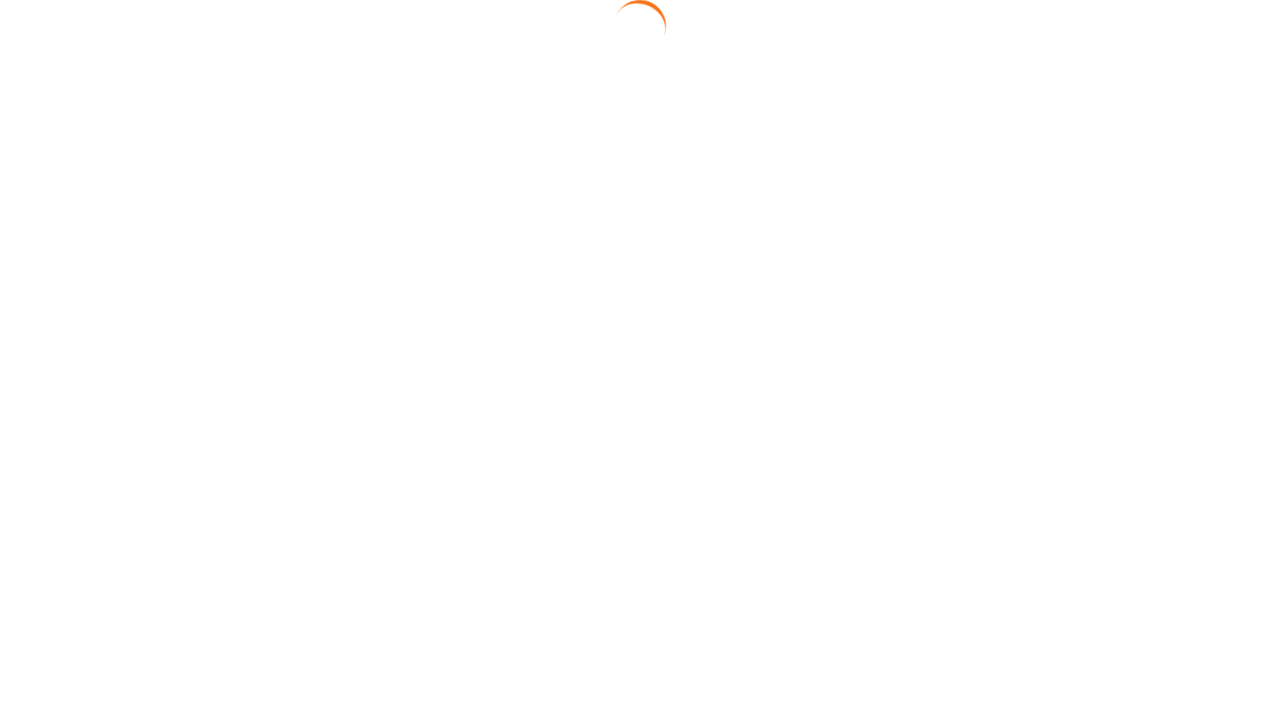

Clicked on table checkbox at (268, 246) on xpath=//input[@value='false']
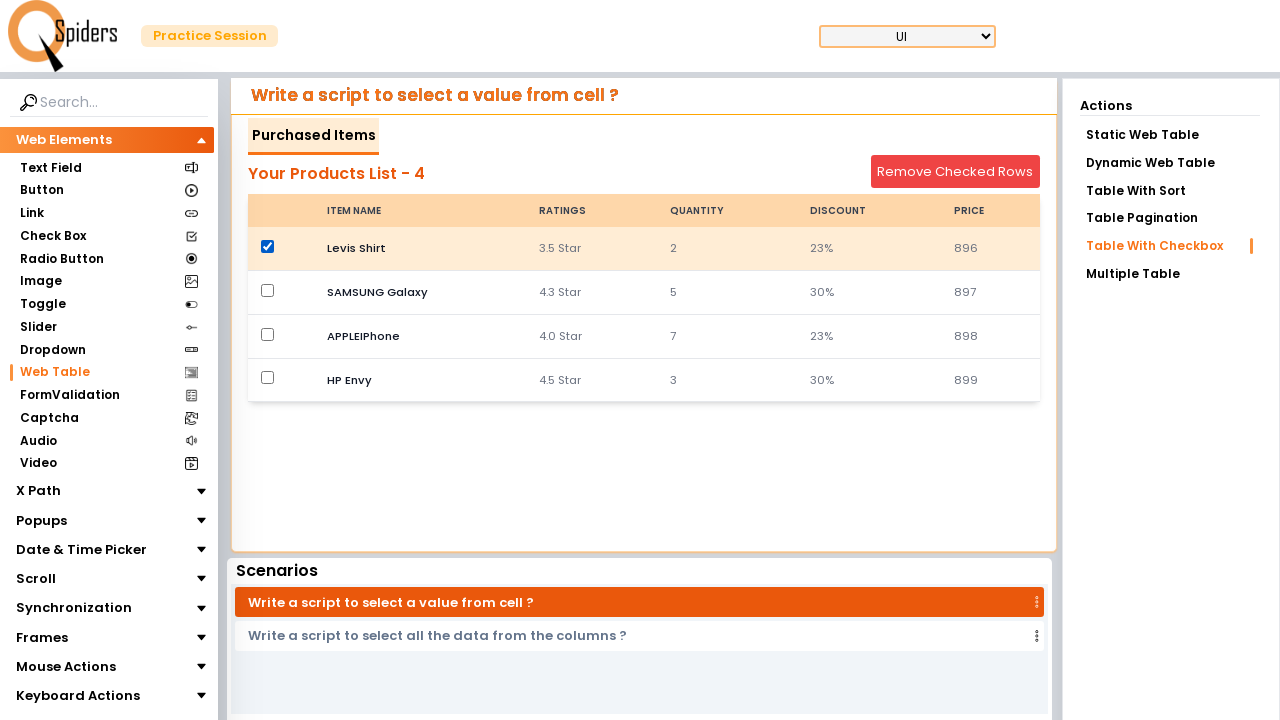

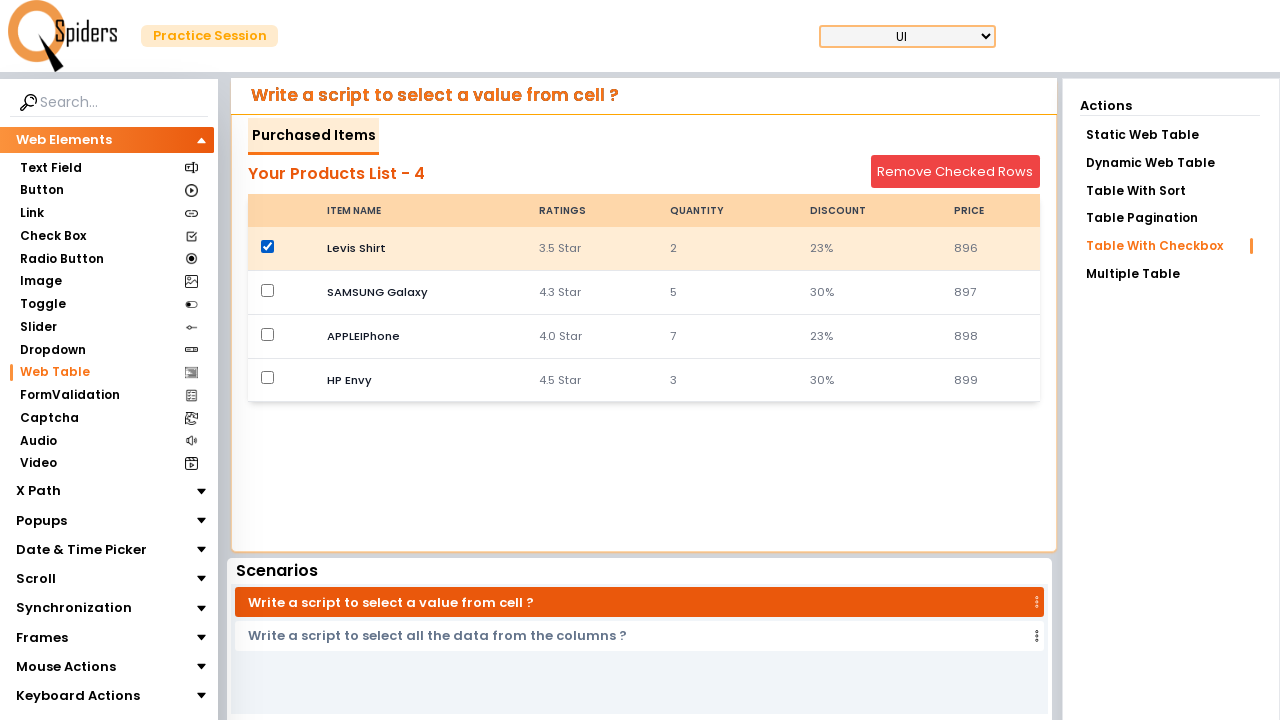